Tests dropdown list functionality by navigating to the Dropdown page, selecting "Option 1" from the dropdown, and verifying the selection was successful.

Starting URL: https://the-internet.herokuapp.com/

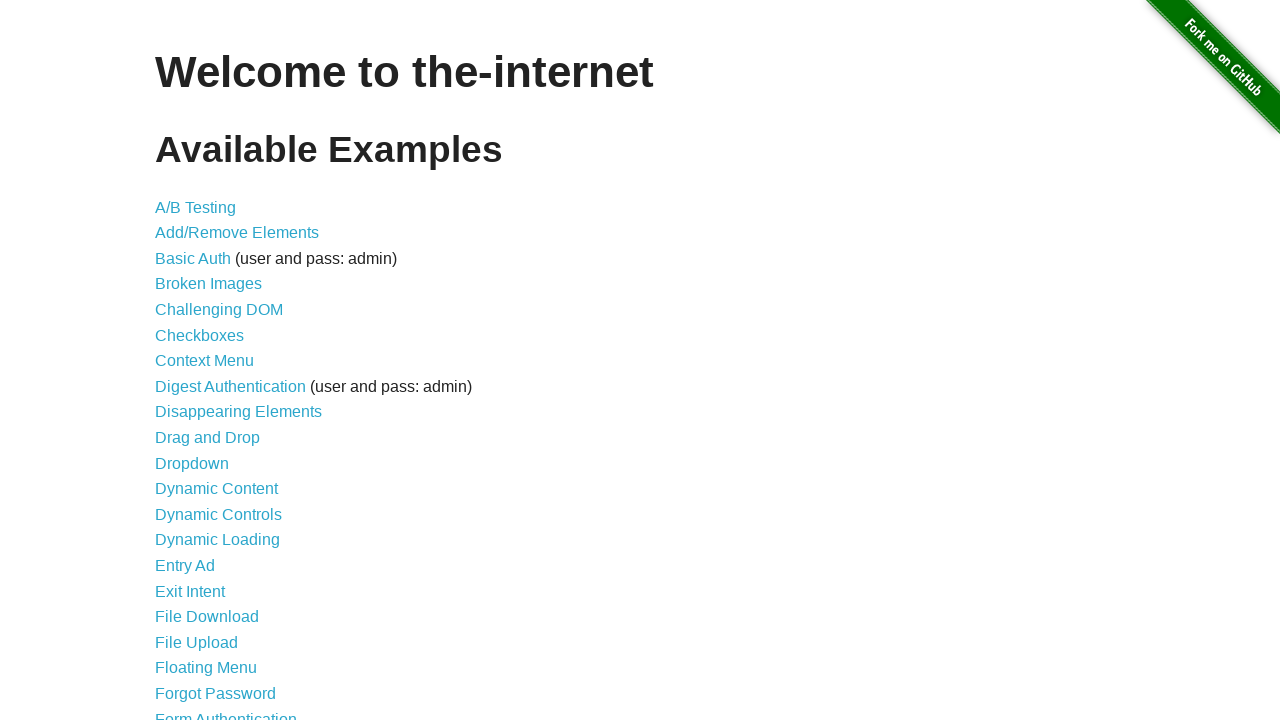

Clicked on 'Dropdown' link to navigate to dropdown page at (192, 463) on text=Dropdown
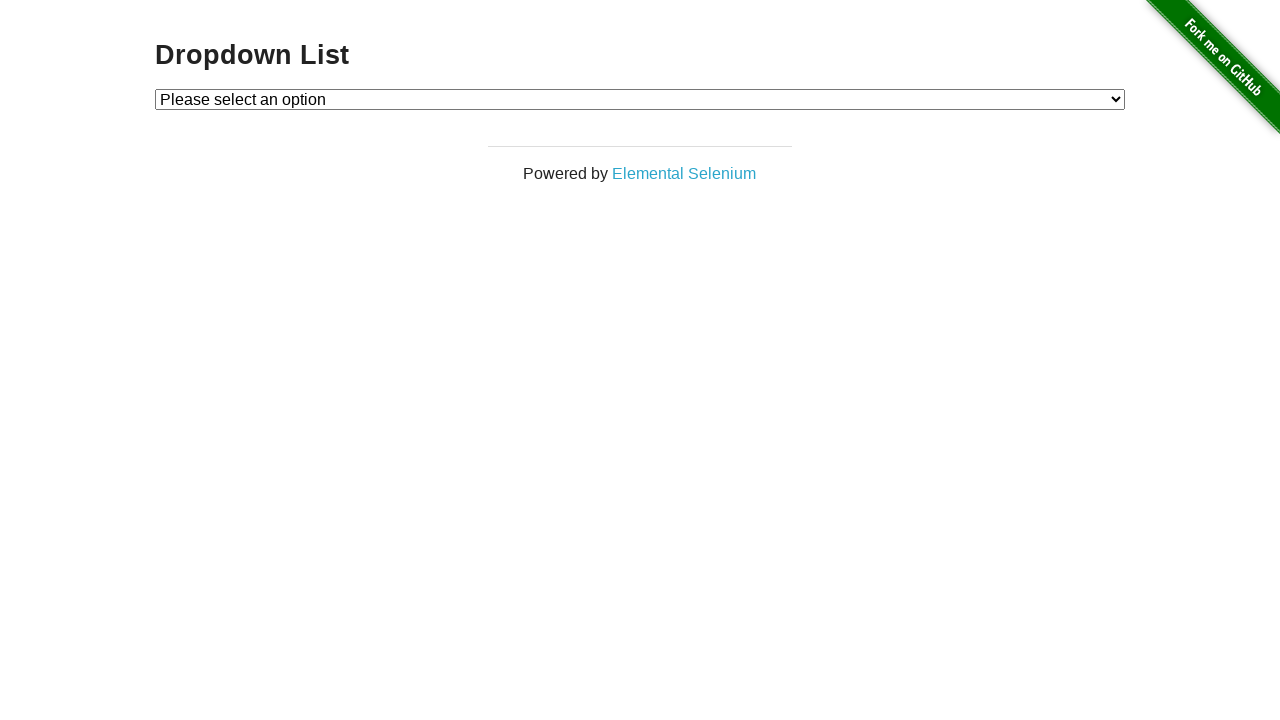

Retrieved heading text from dropdown page
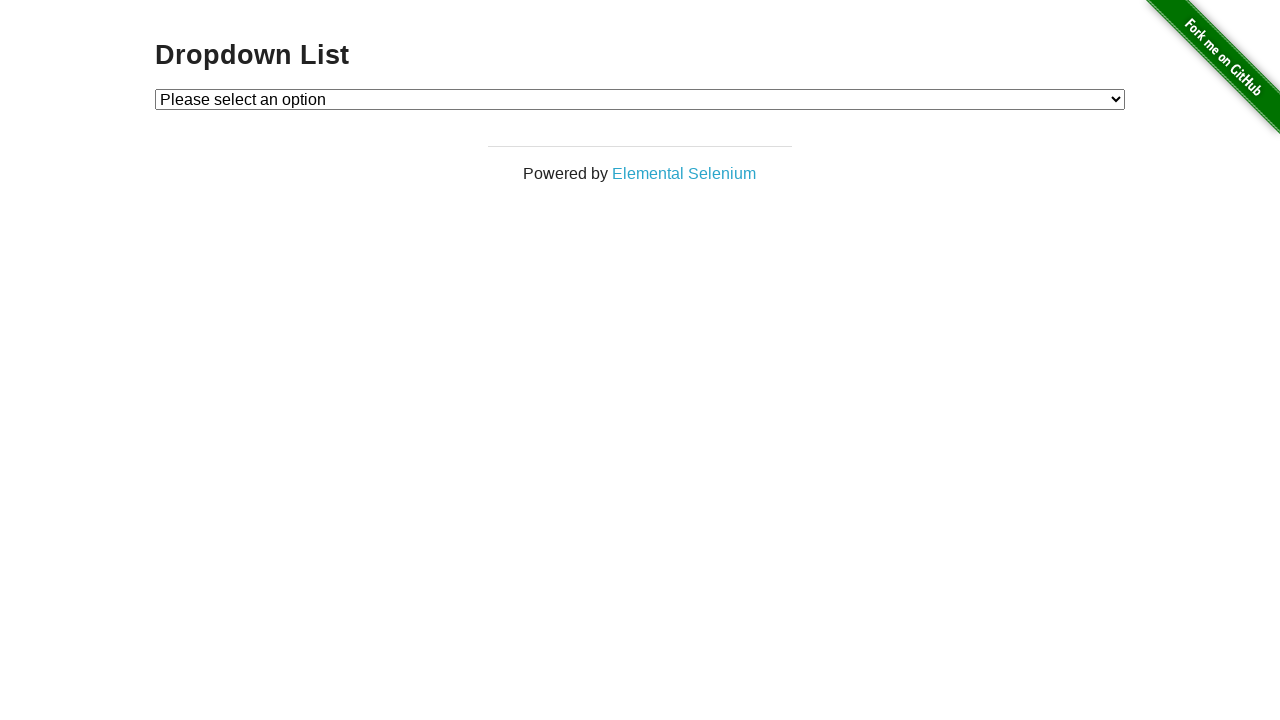

Verified heading text is 'Dropdown List'
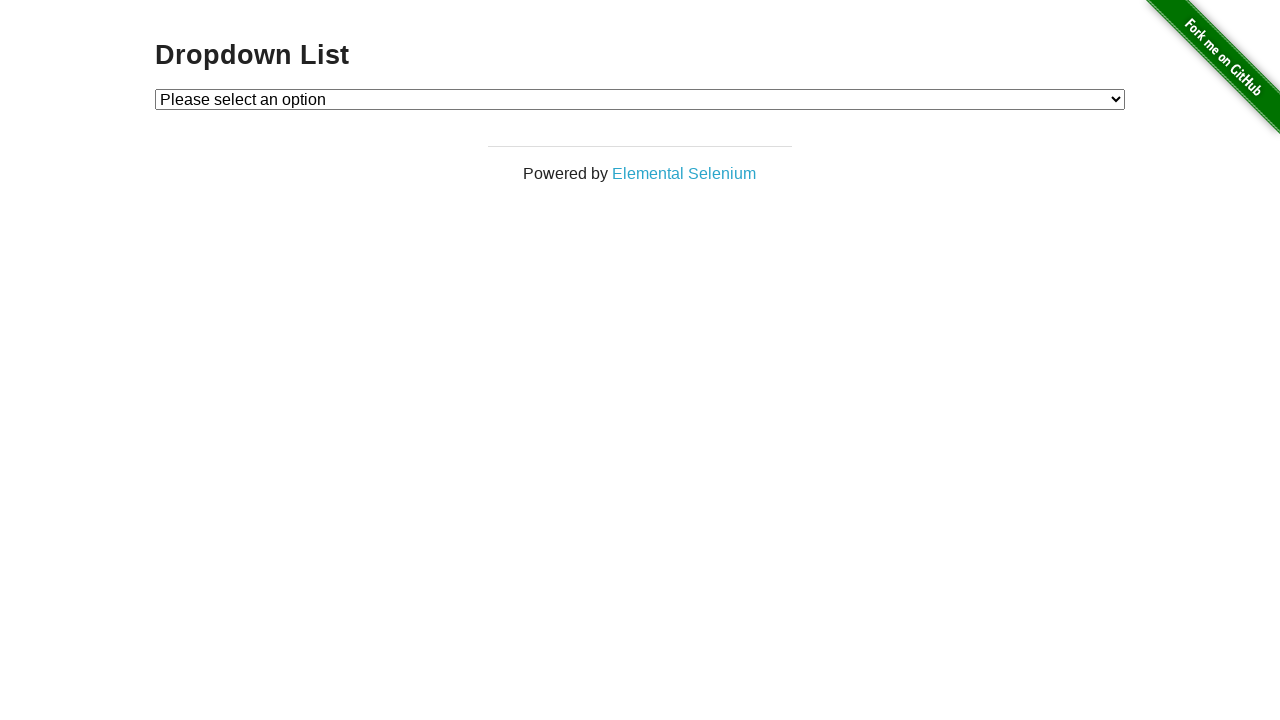

Selected 'Option 1' from the dropdown on #dropdown
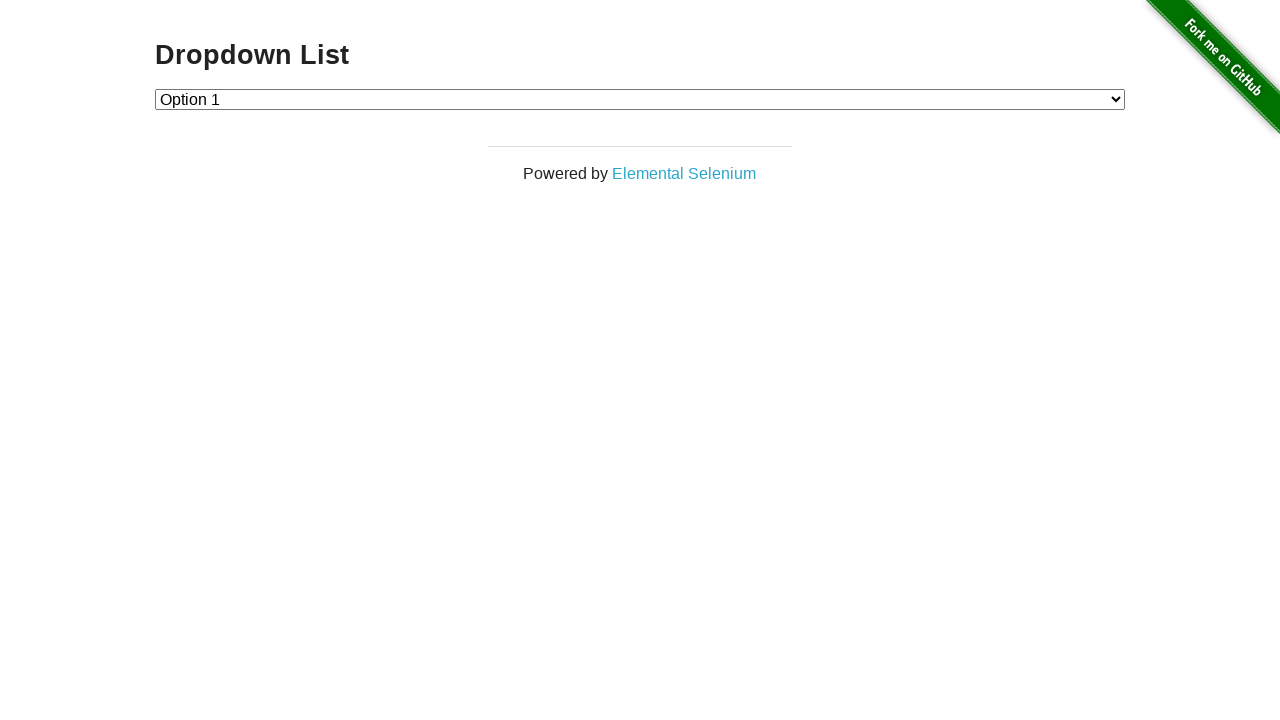

Retrieved selected dropdown value
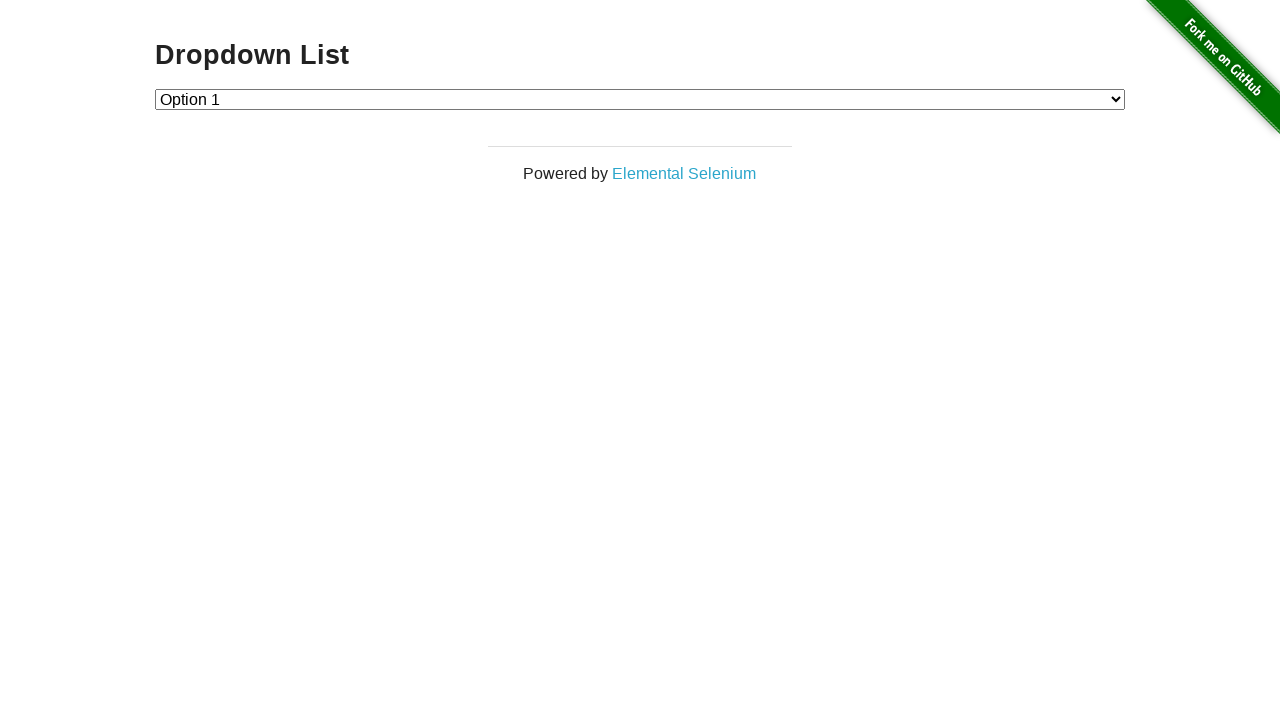

Verified that 'Option 1' (value '1') is selected in the dropdown
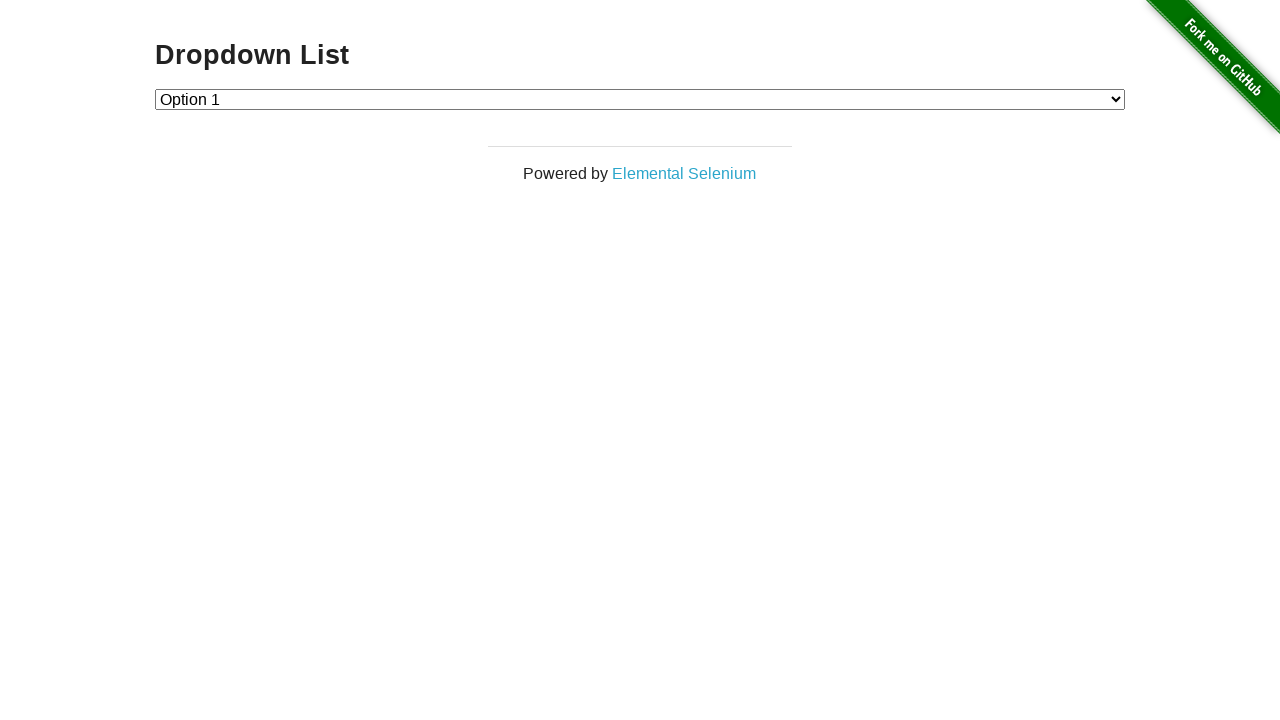

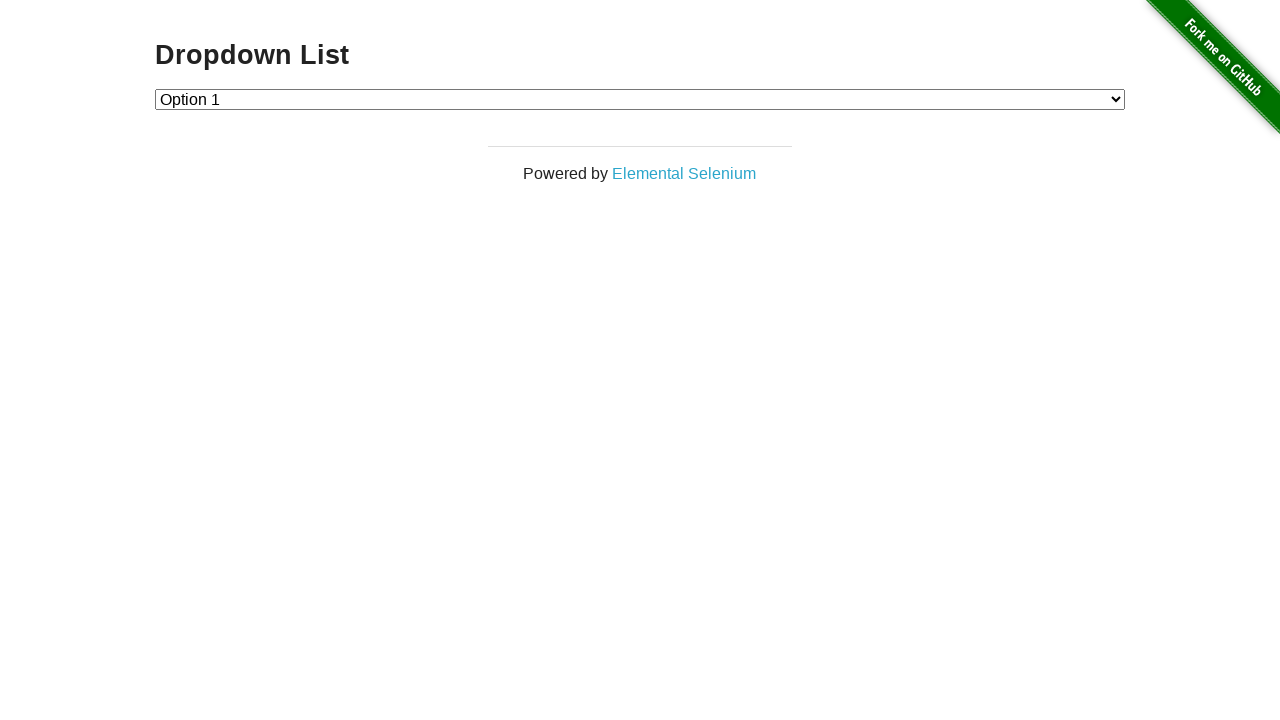